Navigates to a static demo page and retrieves the color attribute of a Register link element

Starting URL: http://demo.automationtesting.in/Static.html

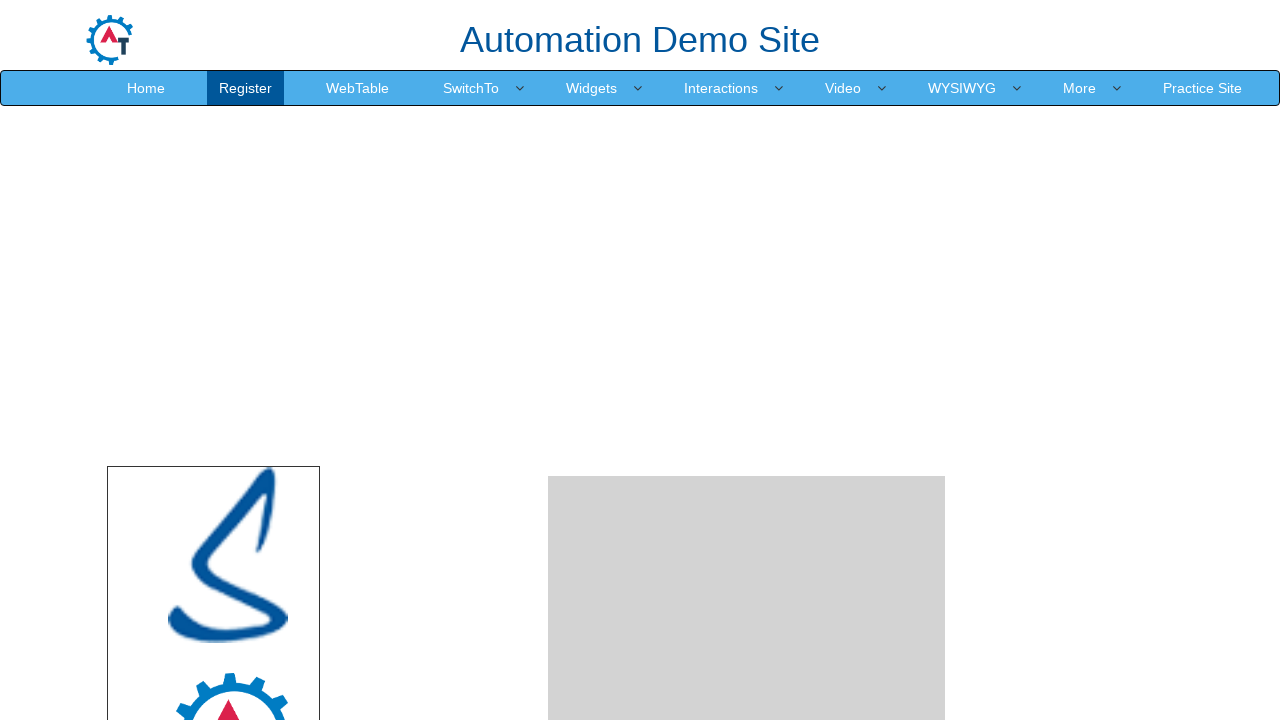

Navigated to static demo page
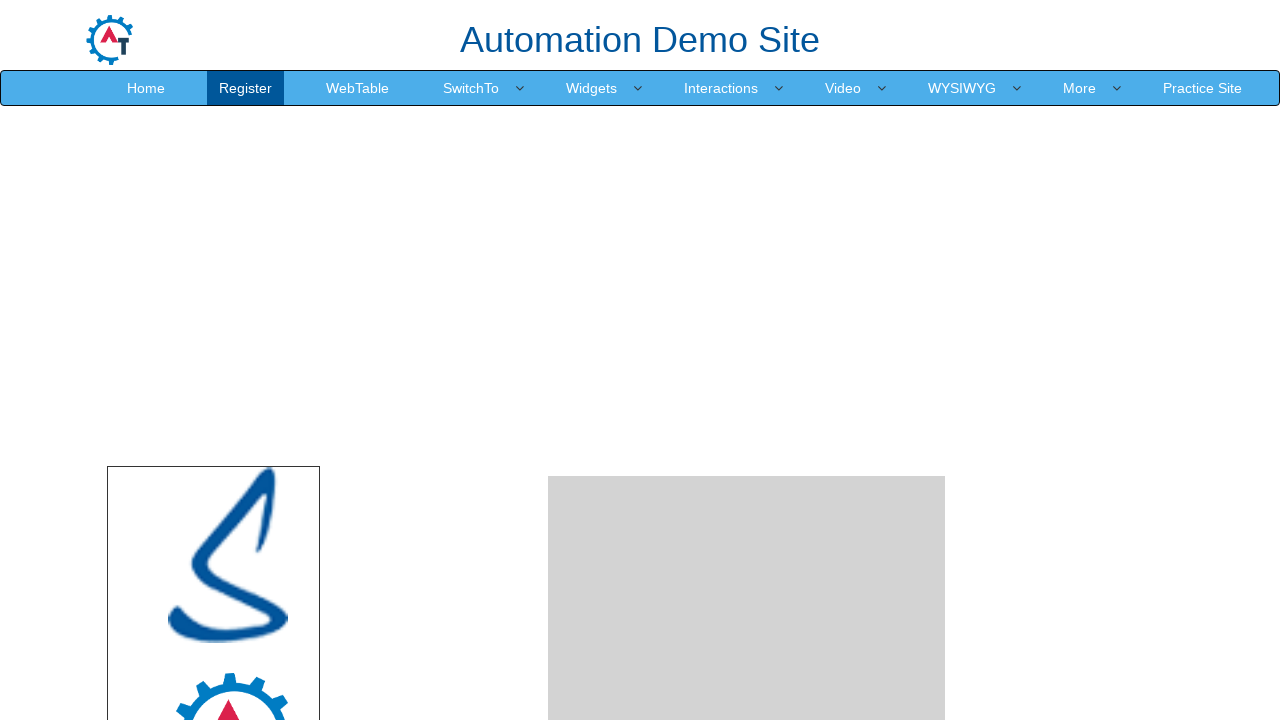

Register link became visible
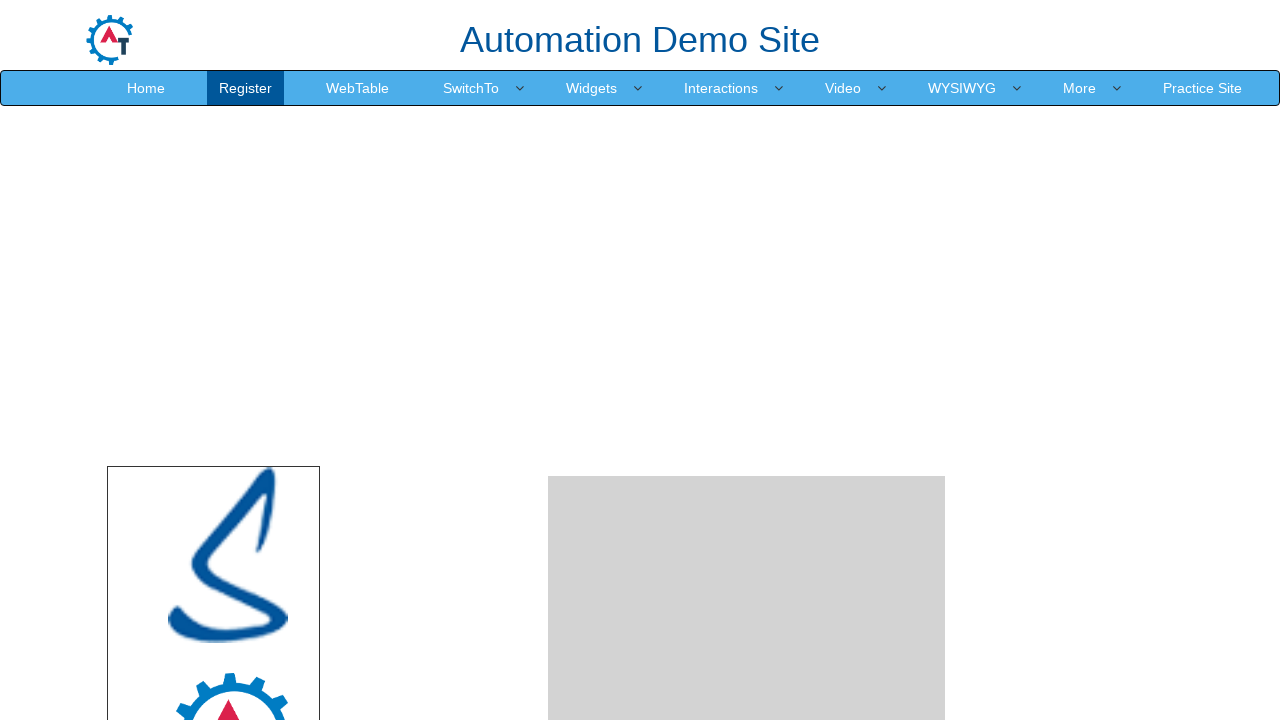

Retrieved color attribute from Register link: None
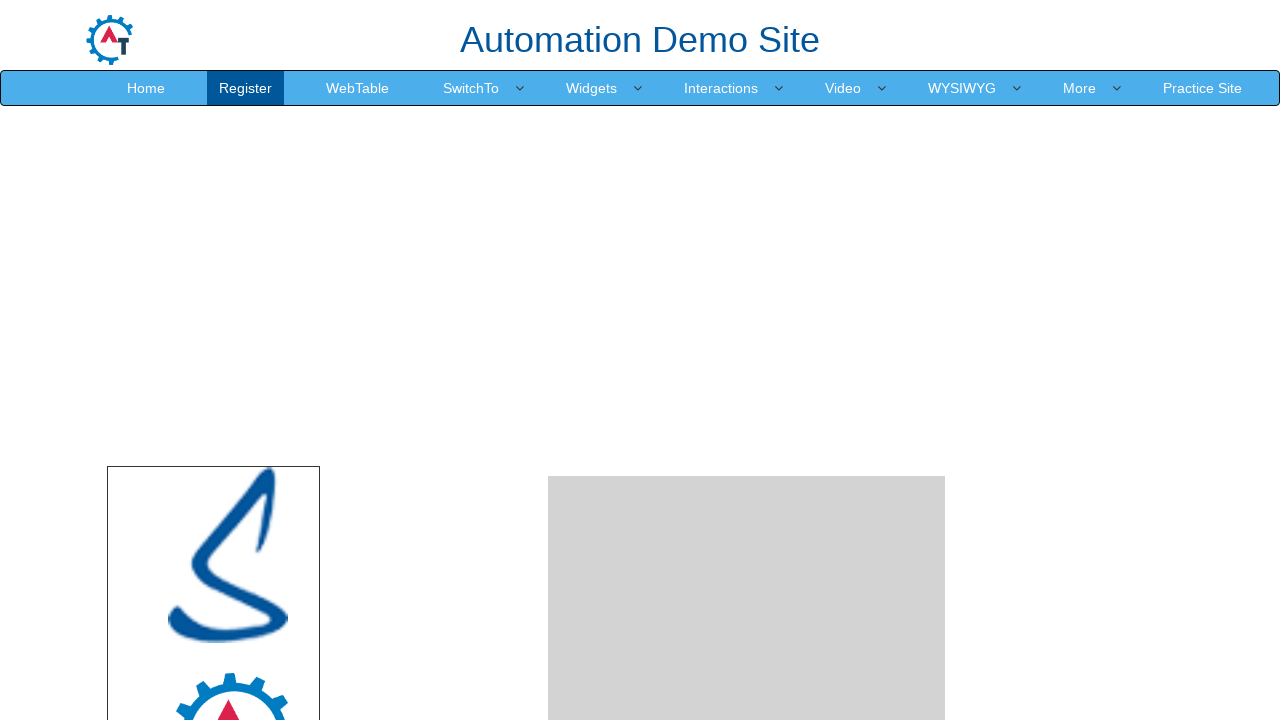

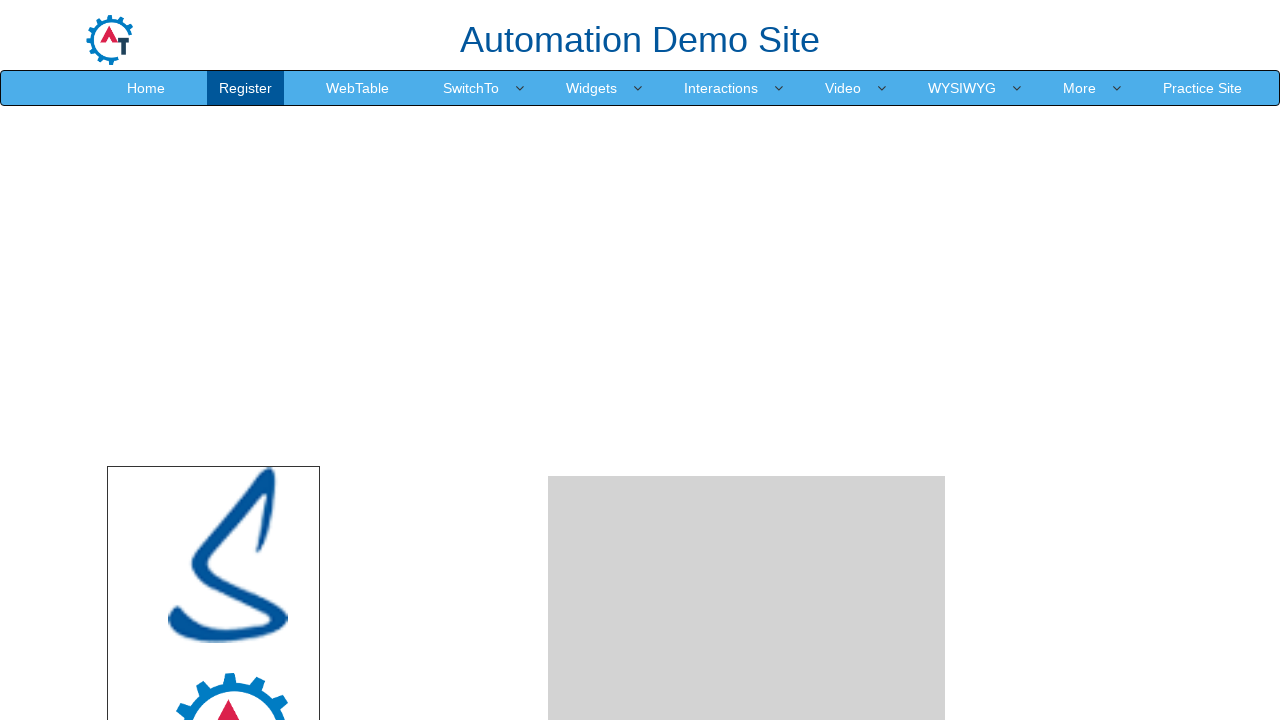